Tests form interaction by selecting a year from a dropdown/select element on a birthday form

Starting URL: https://kodilla.com/pl/test/form

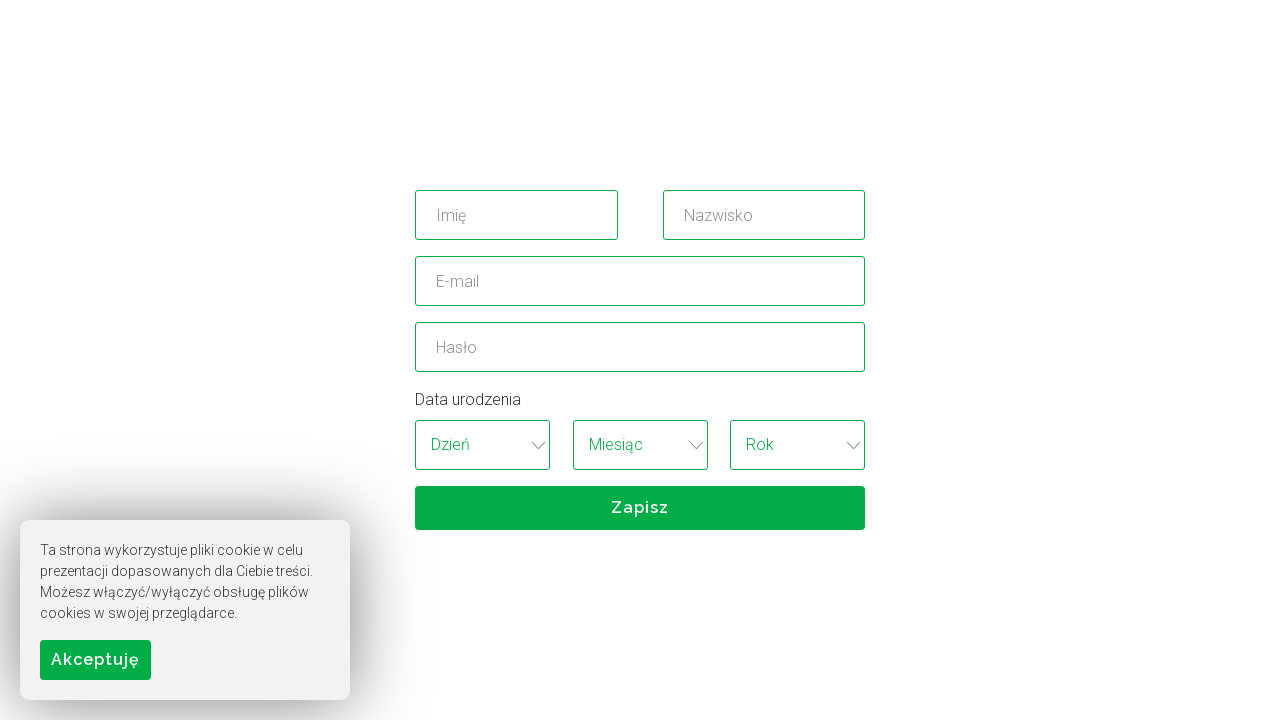

Located the year dropdown element in birthday form
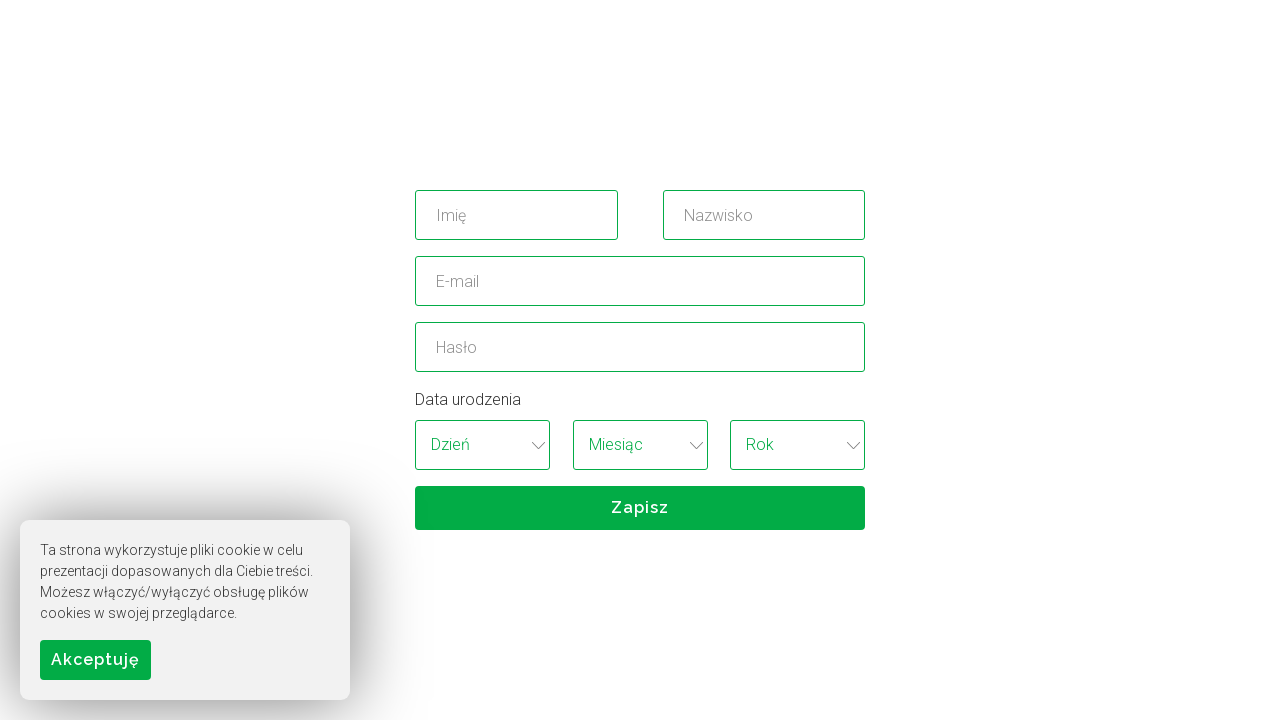

Selected year option at index 5 from birthday dropdown on xpath=//*[@id='birthday_wrapper']/select[3]
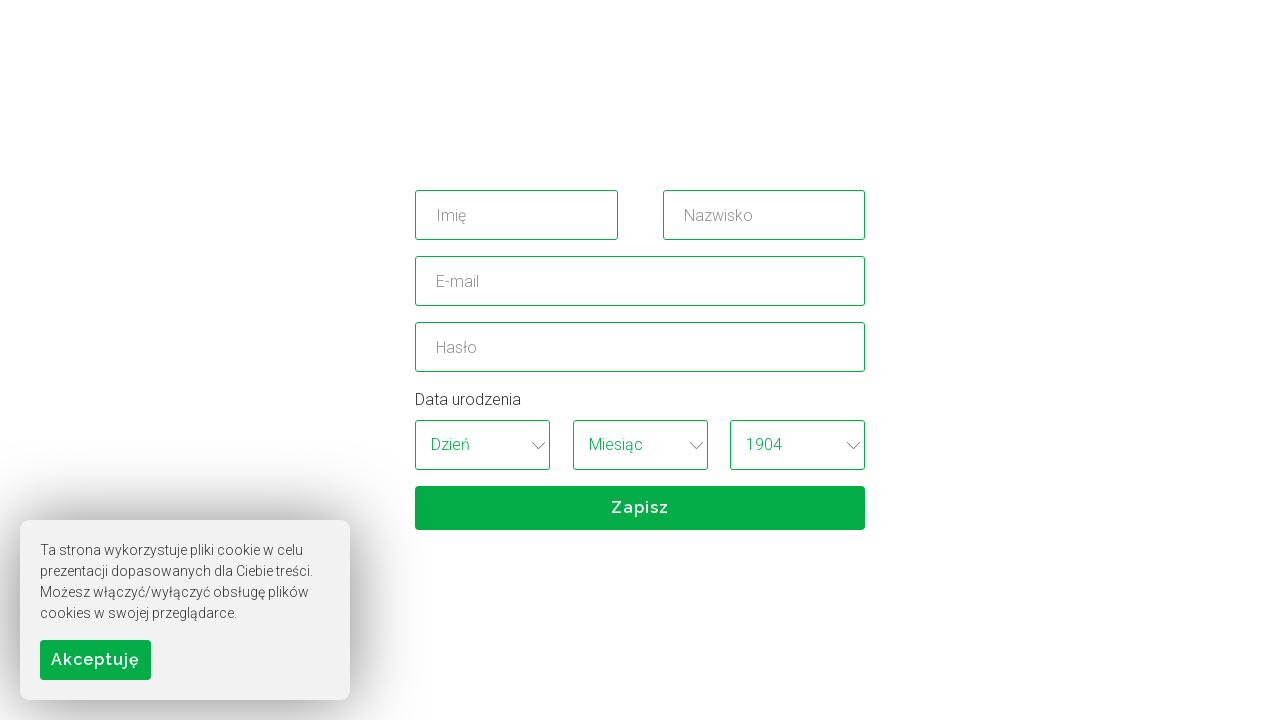

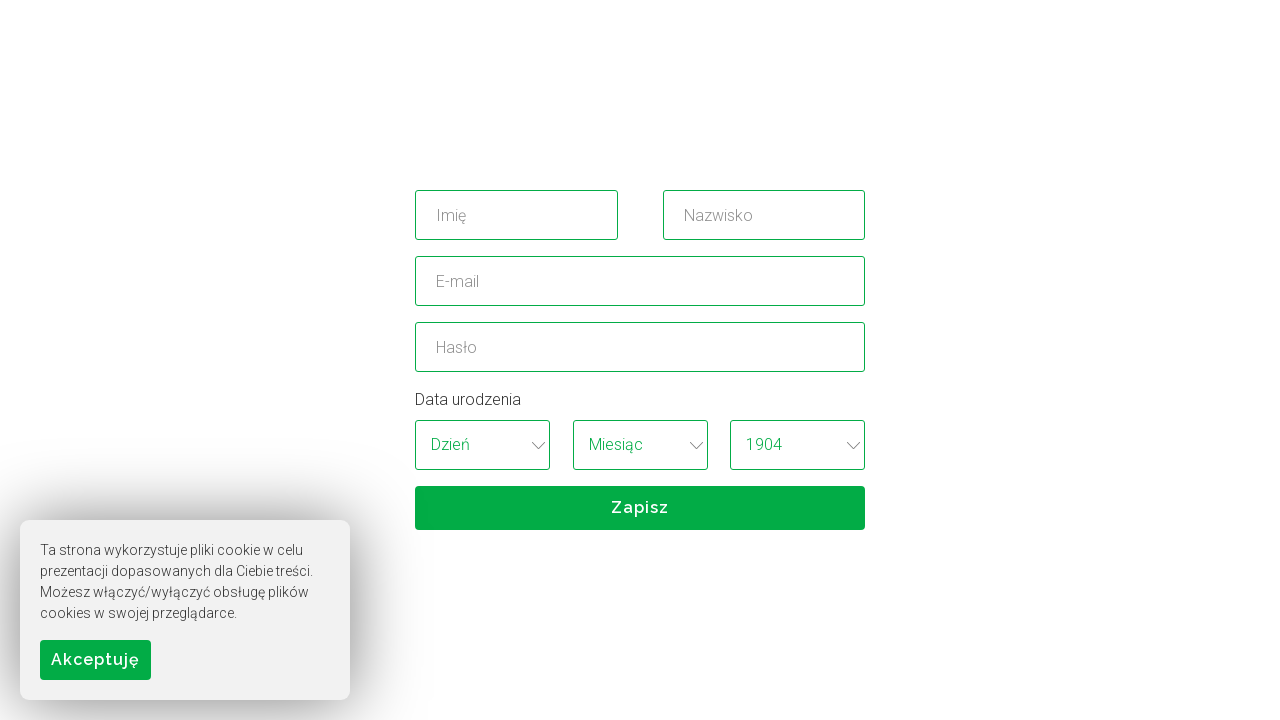